Navigates to the ATMECS website and retrieves the page title to verify the page loads correctly

Starting URL: https://www.atmecs.com/

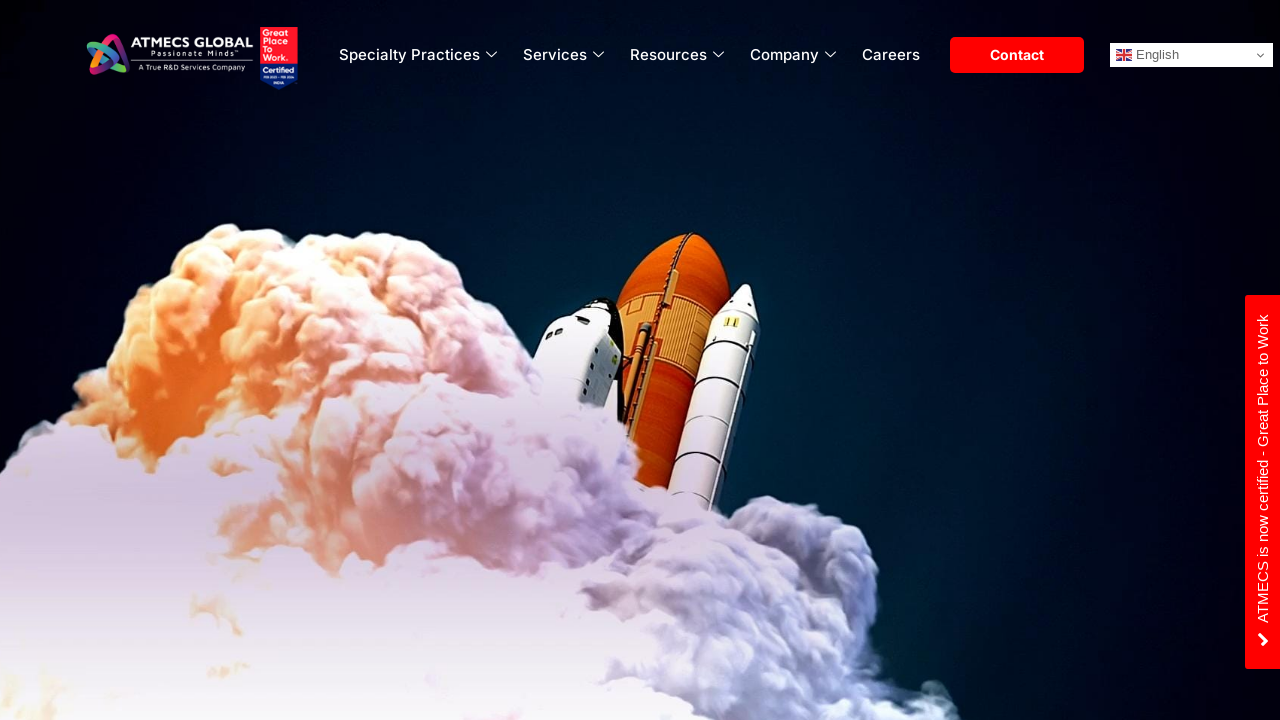

Waited for page to reach domcontentloaded state
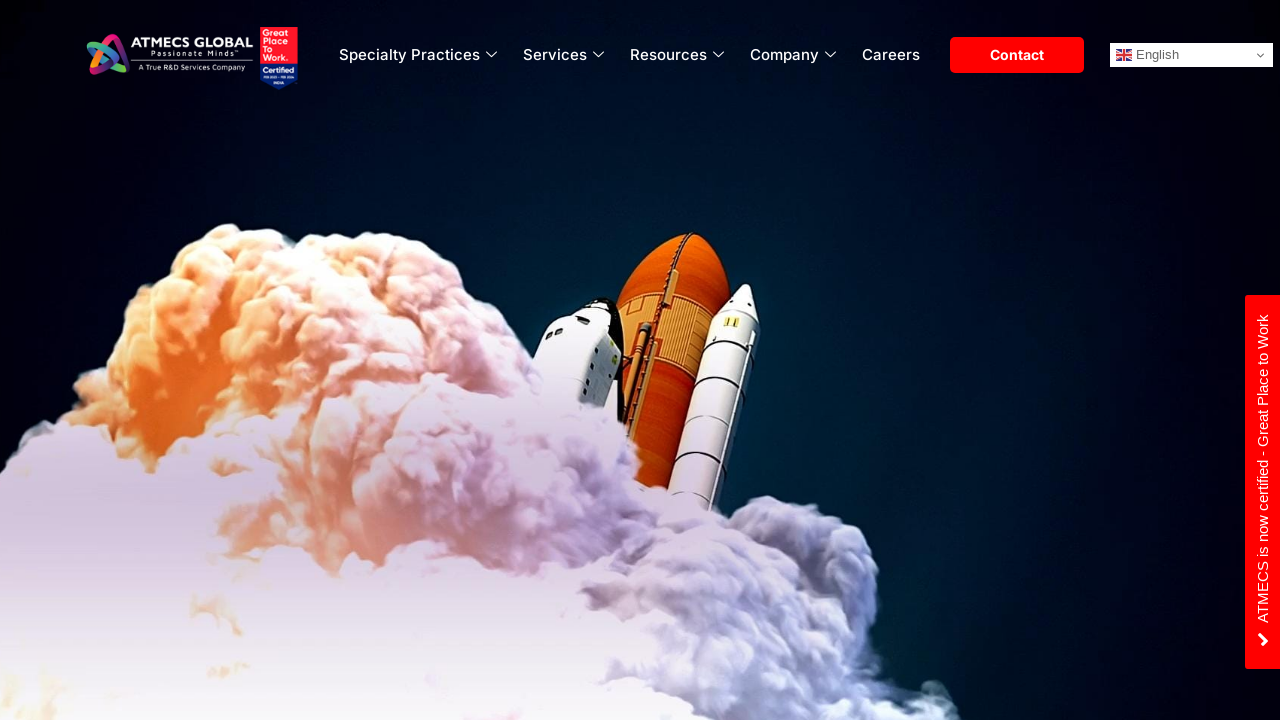

Retrieved page title: 'ATMECS - :: A True R&D Services Company'
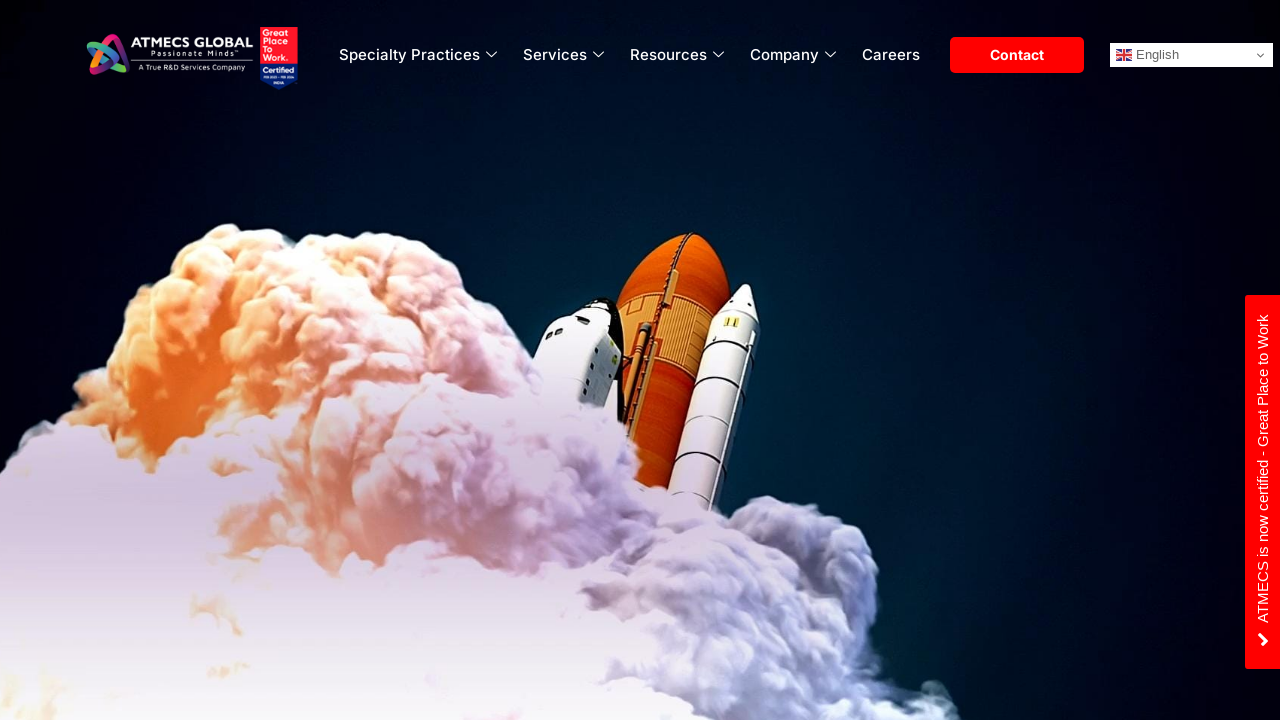

Verified page title is not empty
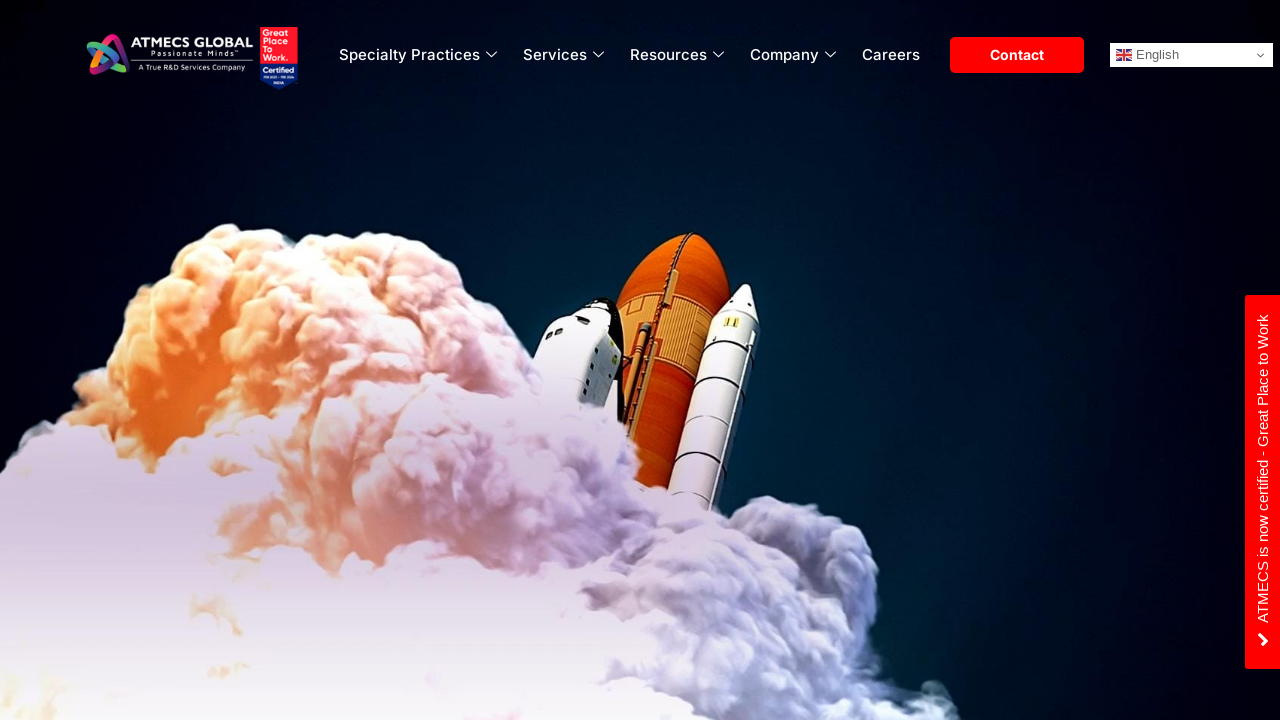

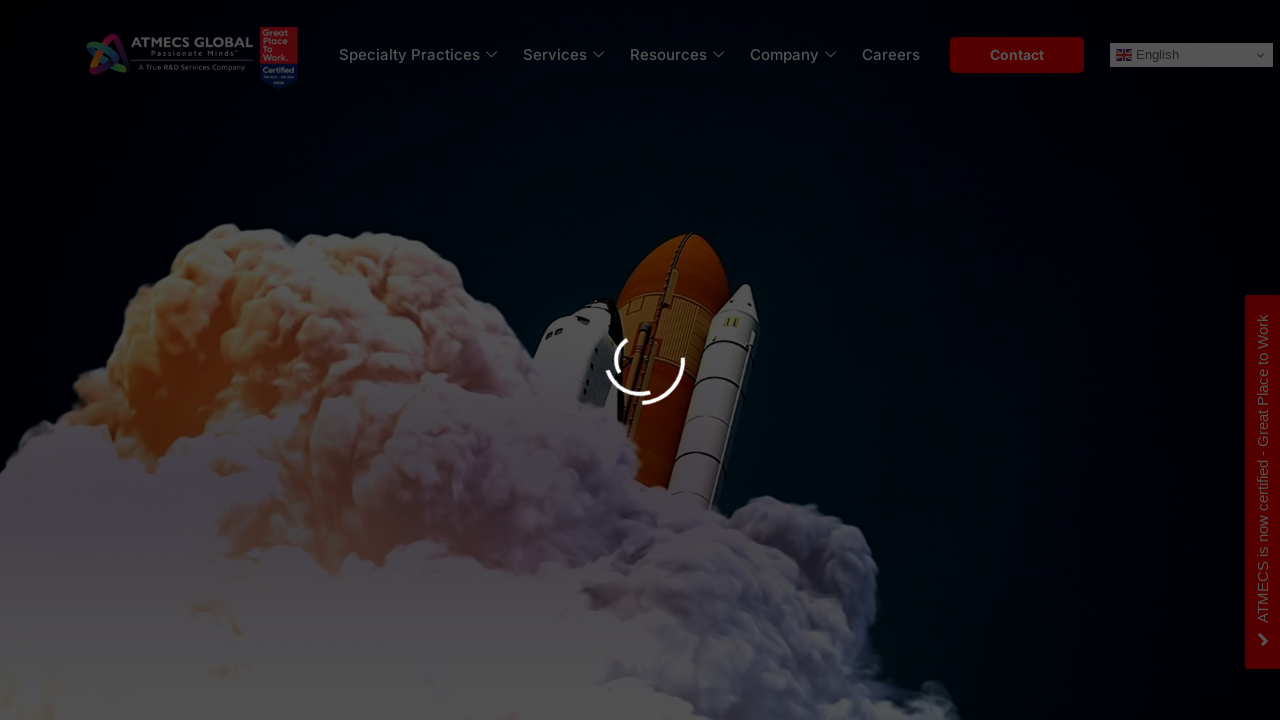